Navigates to Text Box section, fills all text fields (full name, email, current address, permanent address) and submits the form

Starting URL: https://demoqa.com

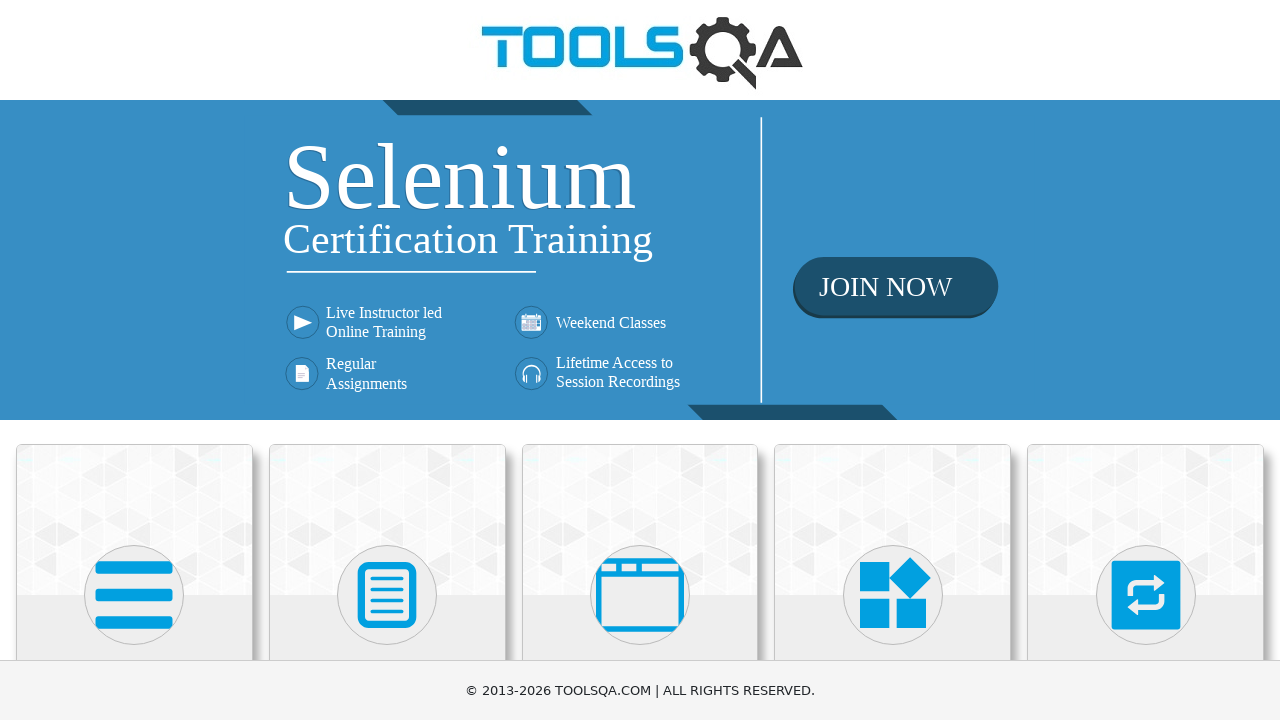

Clicked 'Elements' menu at (134, 360) on internal:text="Elements"i
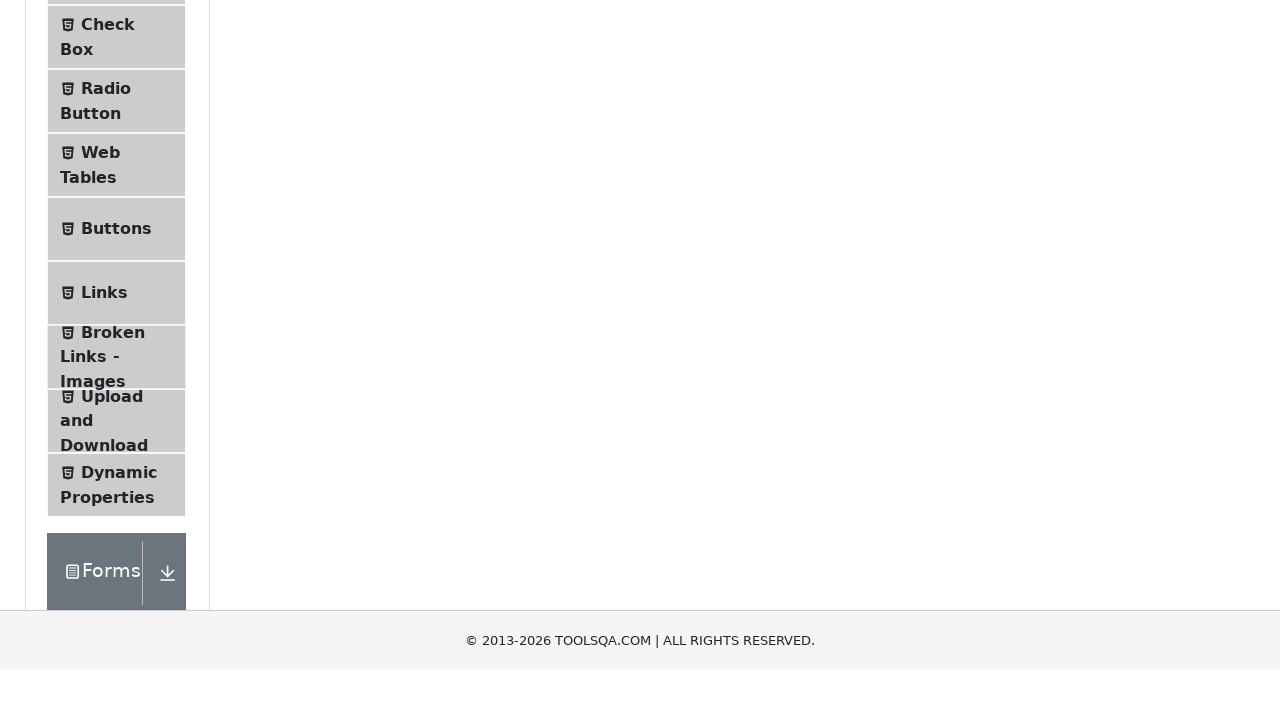

Clicked 'Text Box' option to navigate to Text Box section at (119, 261) on internal:text="Text Box"i
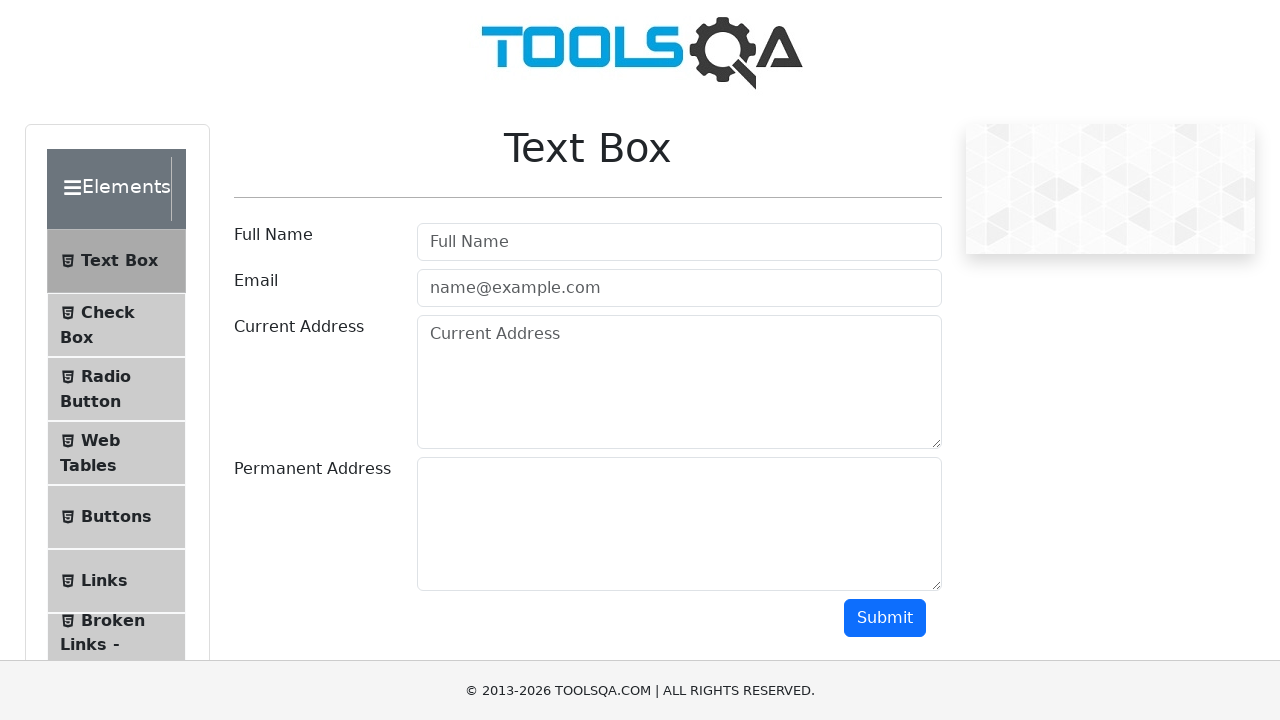

Clicked Full Name field at (679, 242) on internal:attr=[placeholder="Full Name"i]
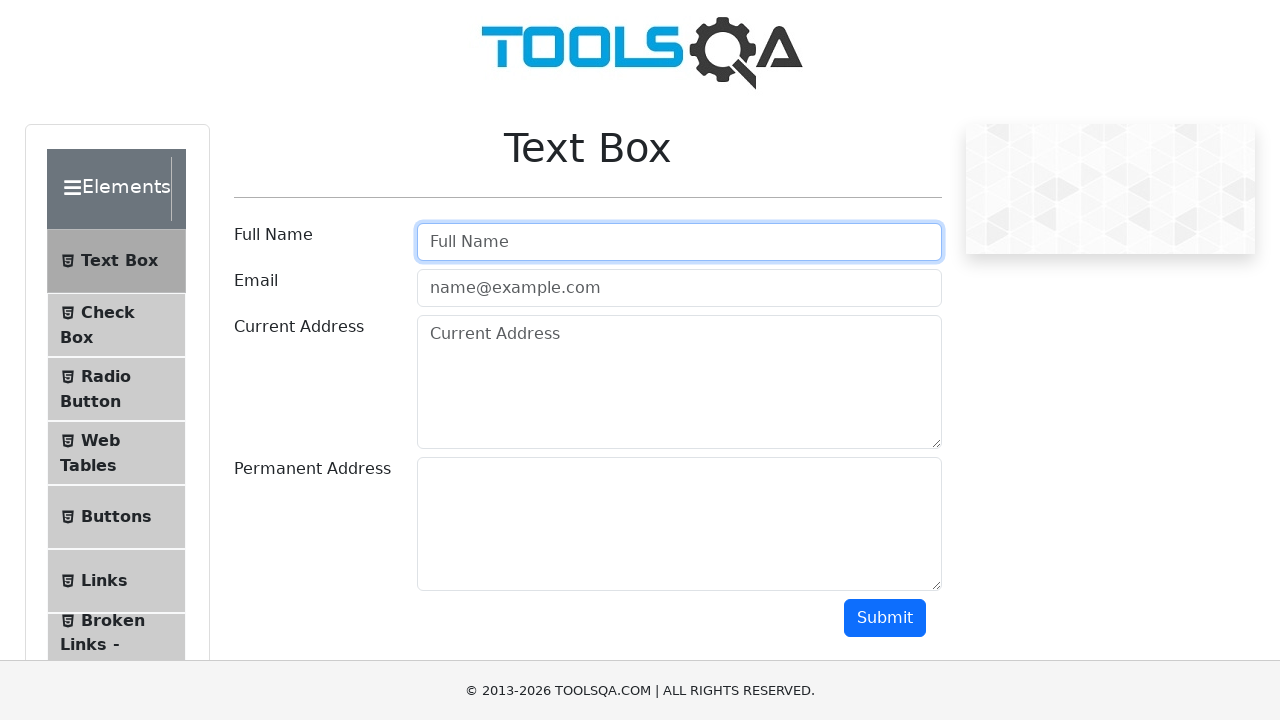

Filled Full Name field with 'Aleks Stef' on internal:attr=[placeholder="Full Name"i]
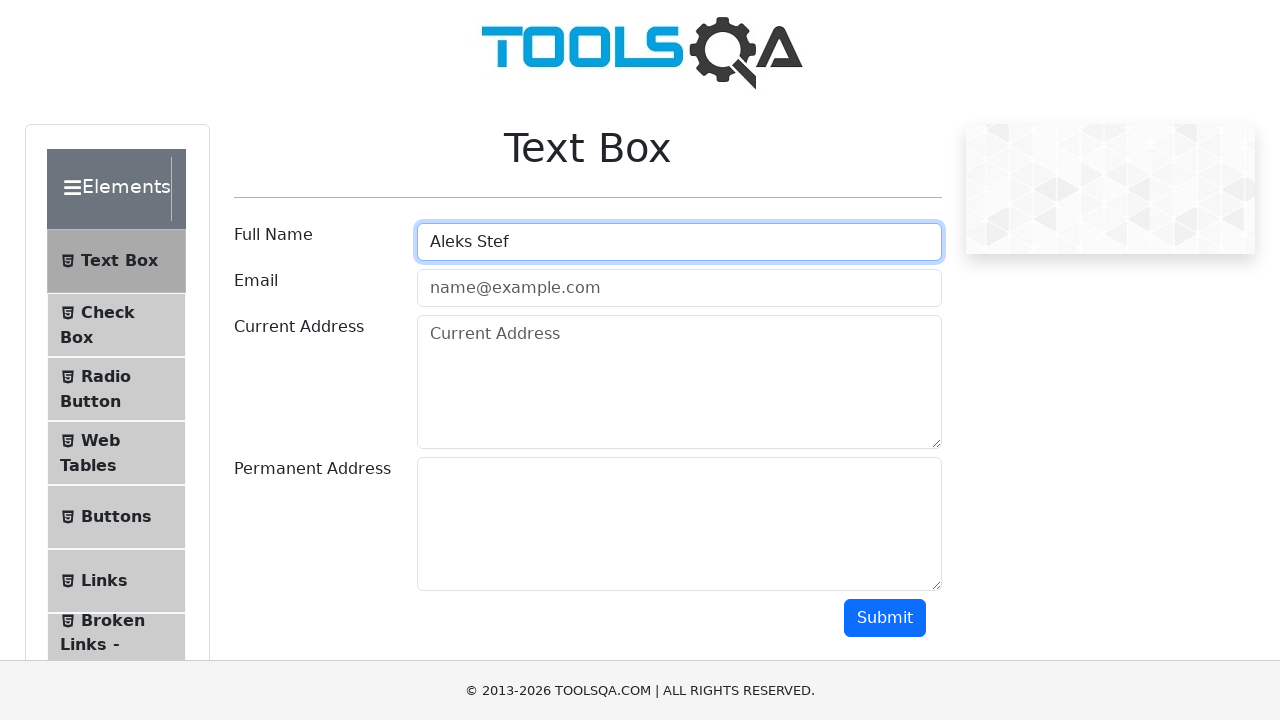

Clicked Email field at (679, 288) on internal:attr=[placeholder="name@example.com"i]
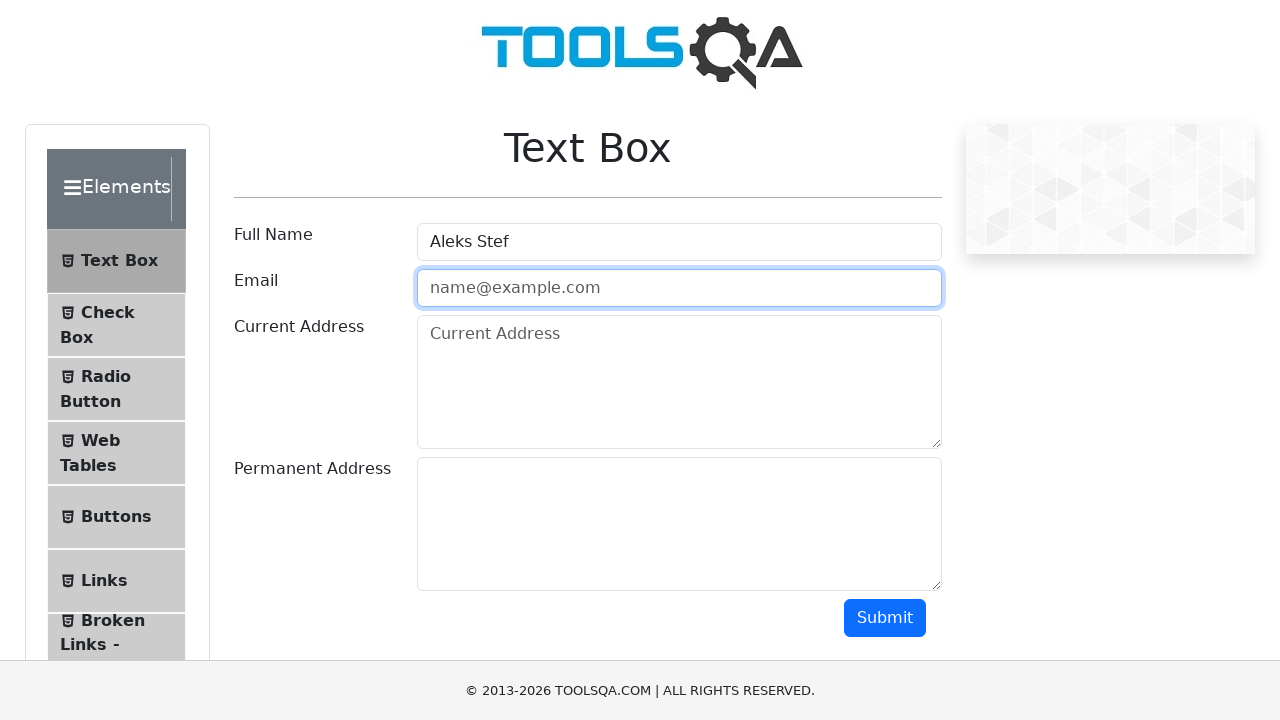

Filled Email field with 'astef@mail.com' on internal:attr=[placeholder="name@example.com"i]
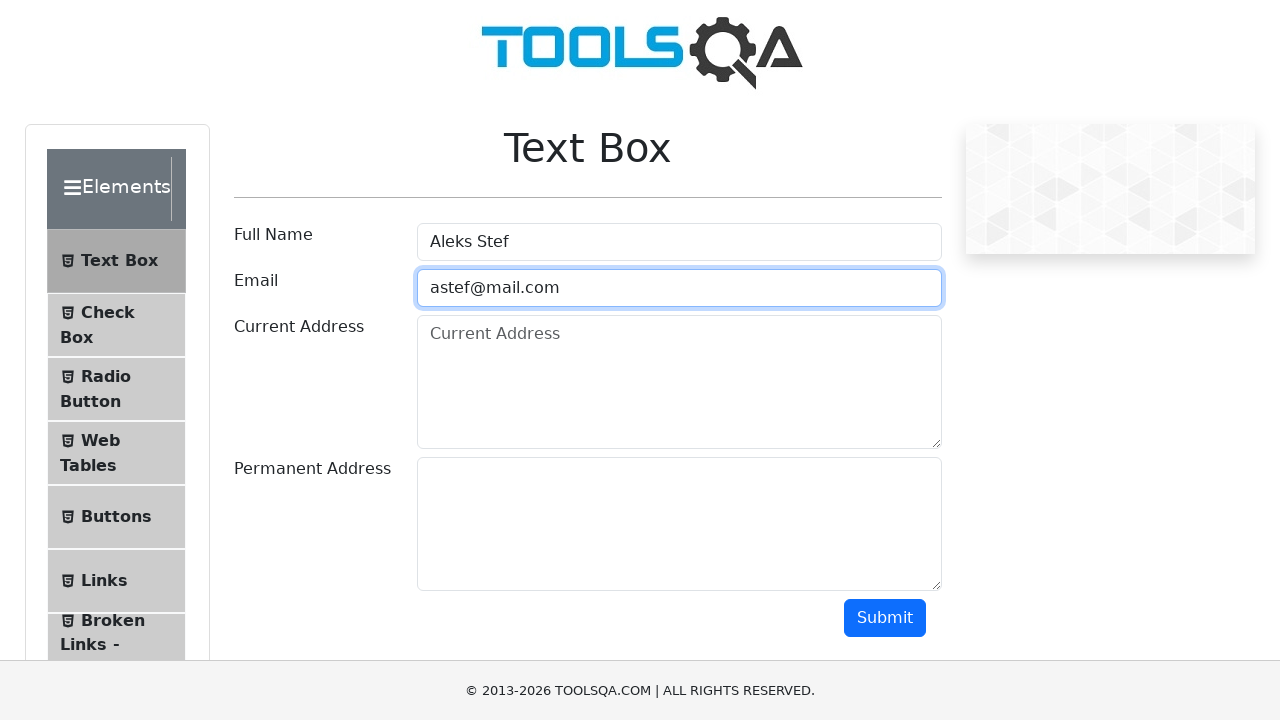

Clicked Current Address field at (679, 382) on internal:attr=[placeholder="Current Address"i]
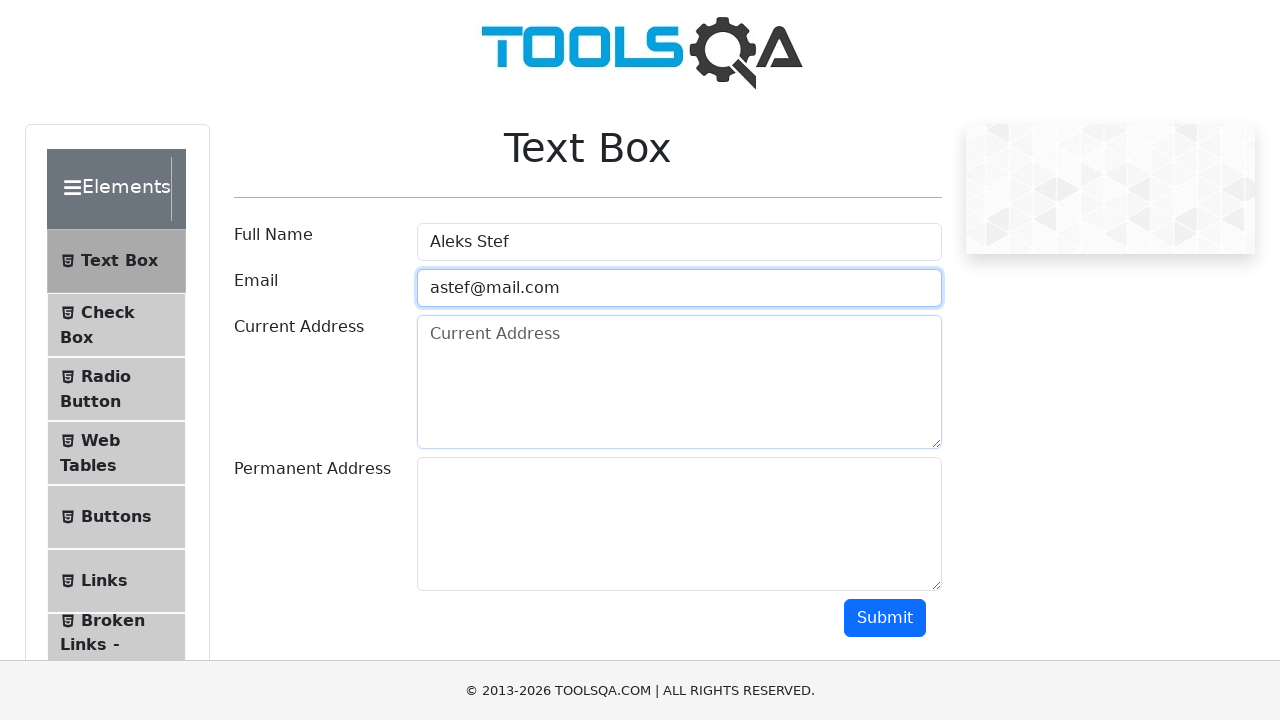

Filled Current Address field with 'ABC, 1000 - Skopje' on internal:attr=[placeholder="Current Address"i]
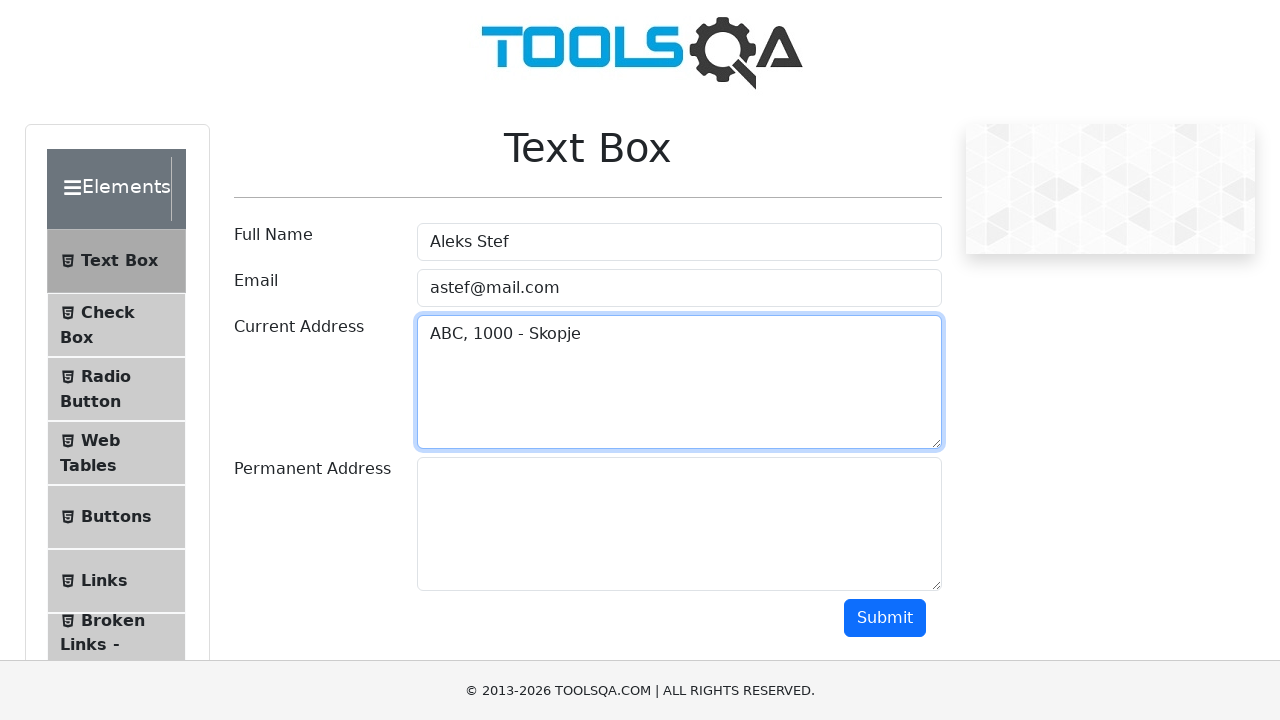

Clicked Permanent Address field at (679, 524) on #permanentAddress
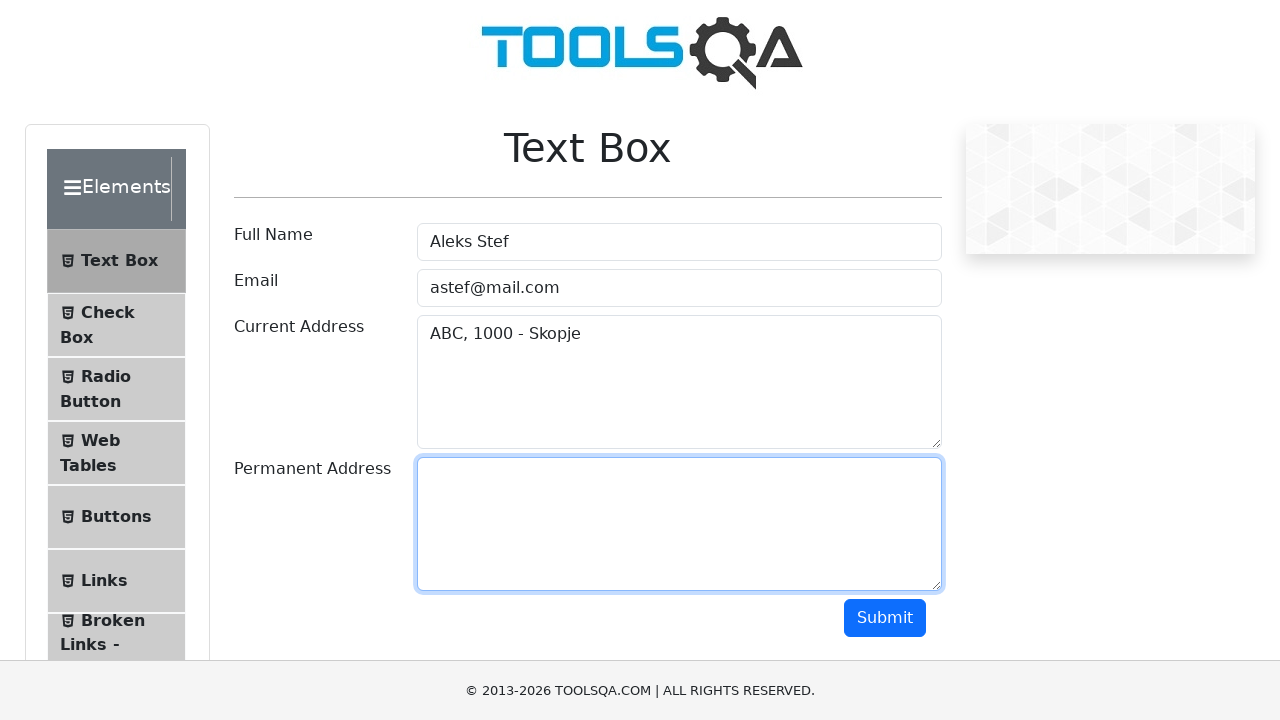

Filled Permanent Address field with 'DEF, 1000 - Skopje' on #permanentAddress
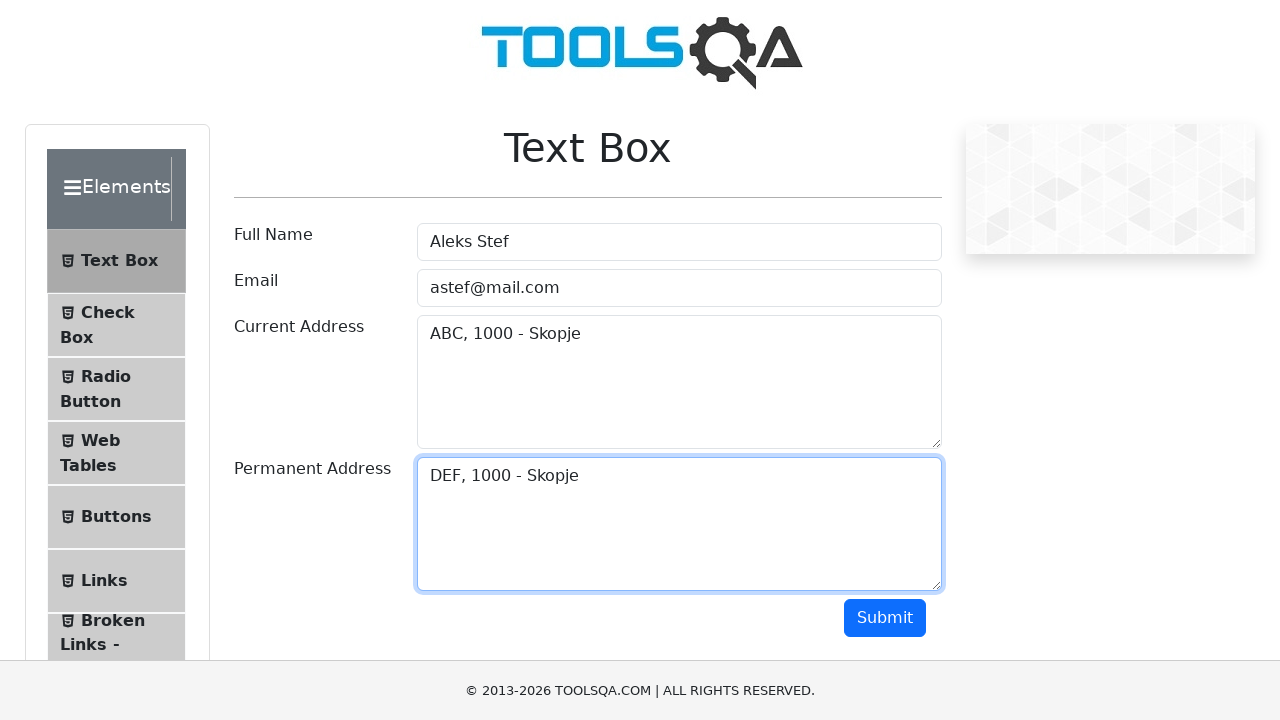

Clicked Submit button to submit the form at (885, 618) on internal:role=button[name="Submit"i]
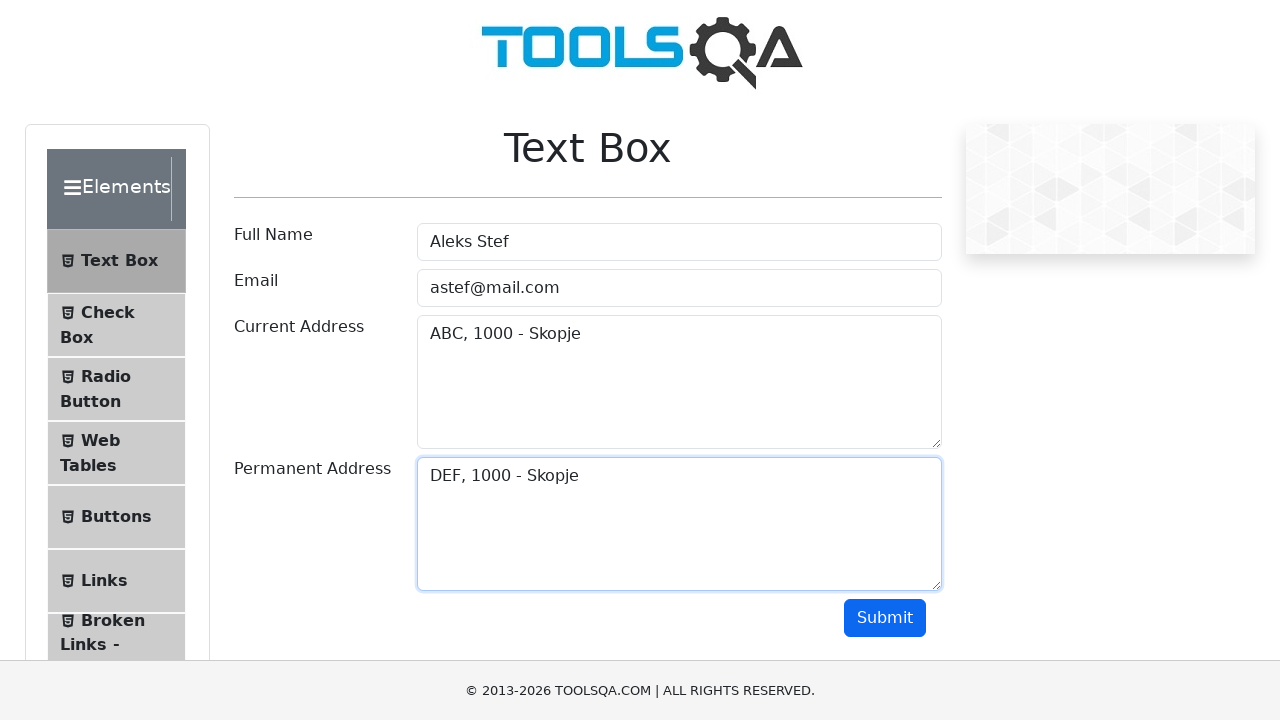

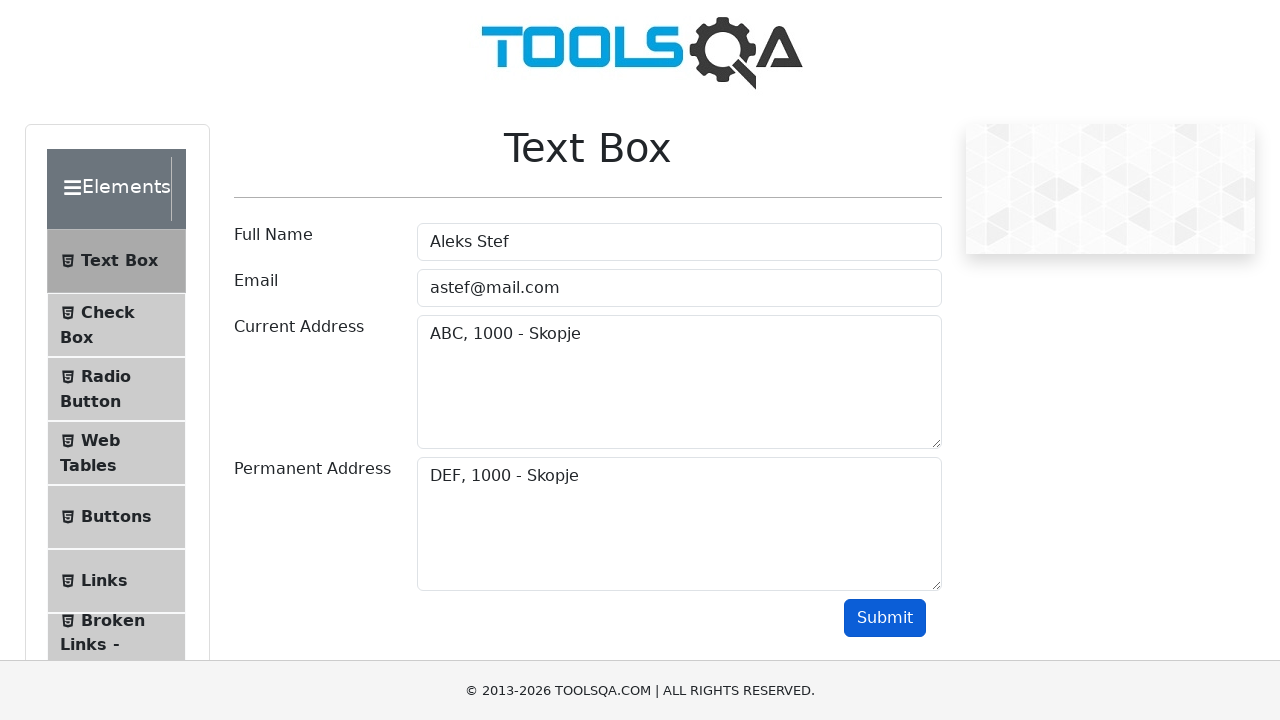